Tests handling JavaScript alerts by clicking a button that triggers an alert, accepting the alert popup, and verifying the result message is displayed on the page.

Starting URL: http://the-internet.herokuapp.com/javascript_alerts

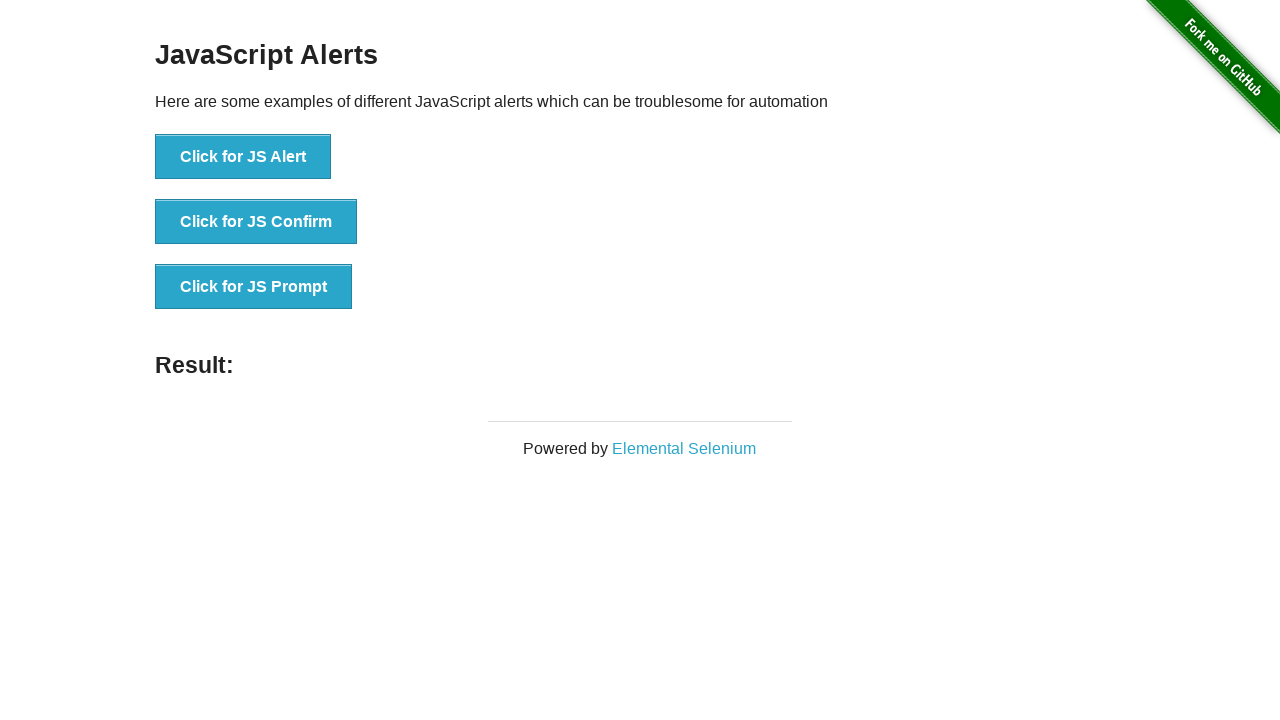

Clicked button to trigger JavaScript alert at (243, 157) on ul > li:nth-child(1) > button
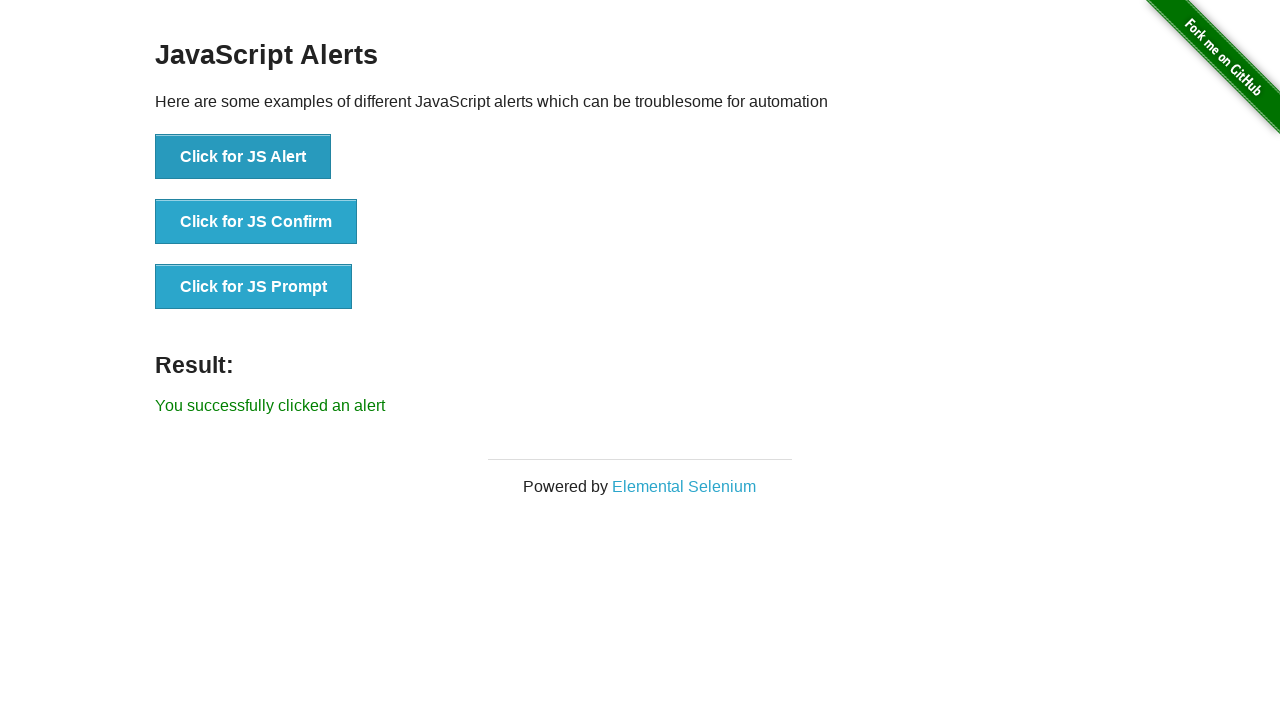

Set up dialog handler to accept alerts
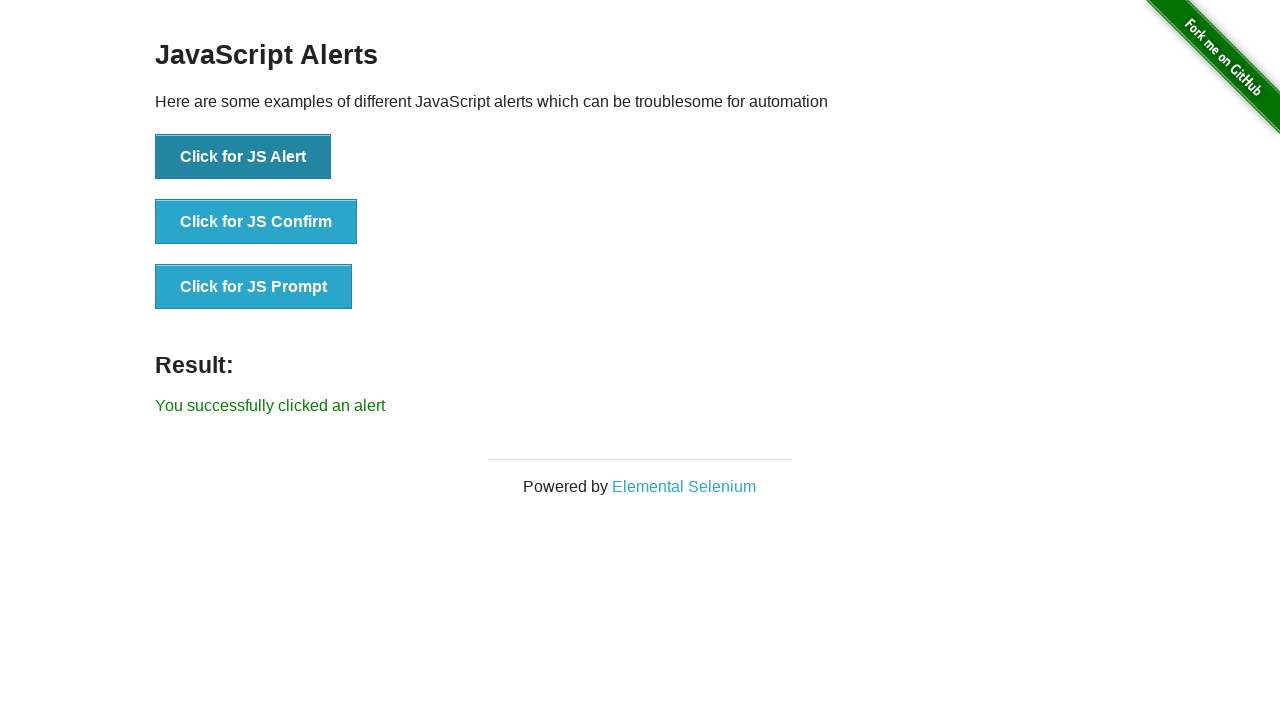

Result message element appeared on page
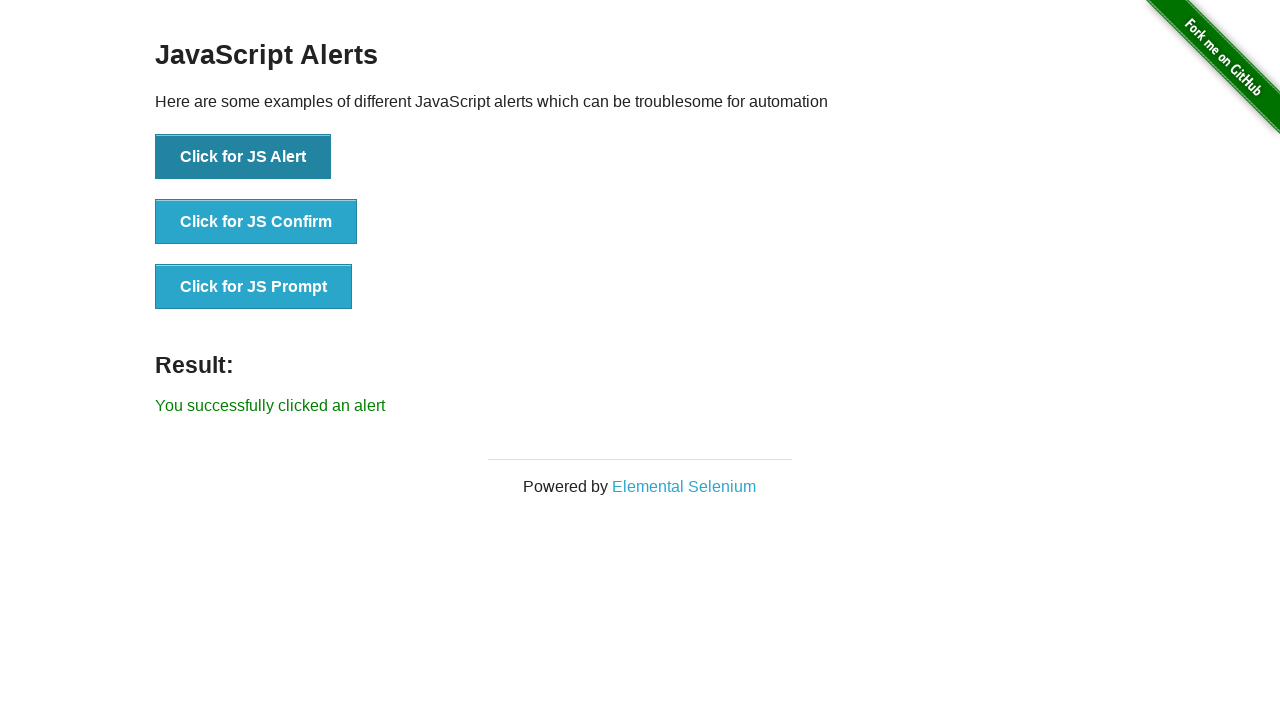

Retrieved result message text
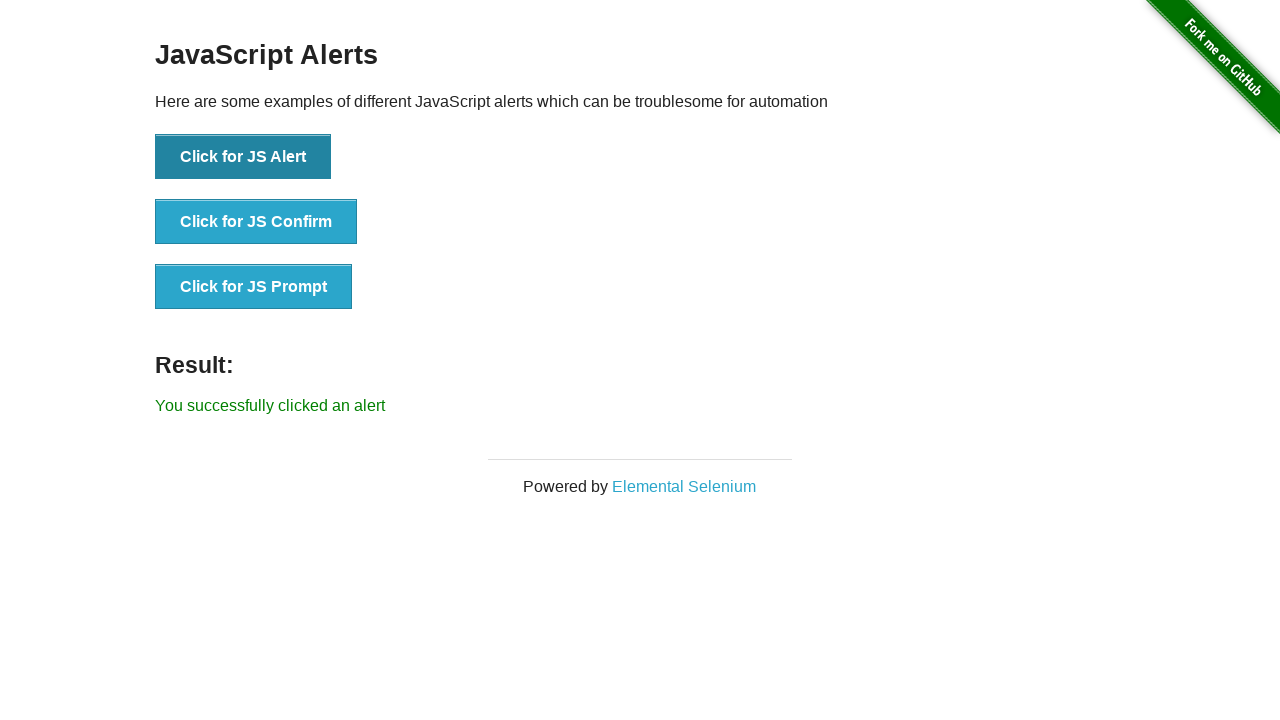

Verified result message matches expected text: 'You successfully clicked an alert'
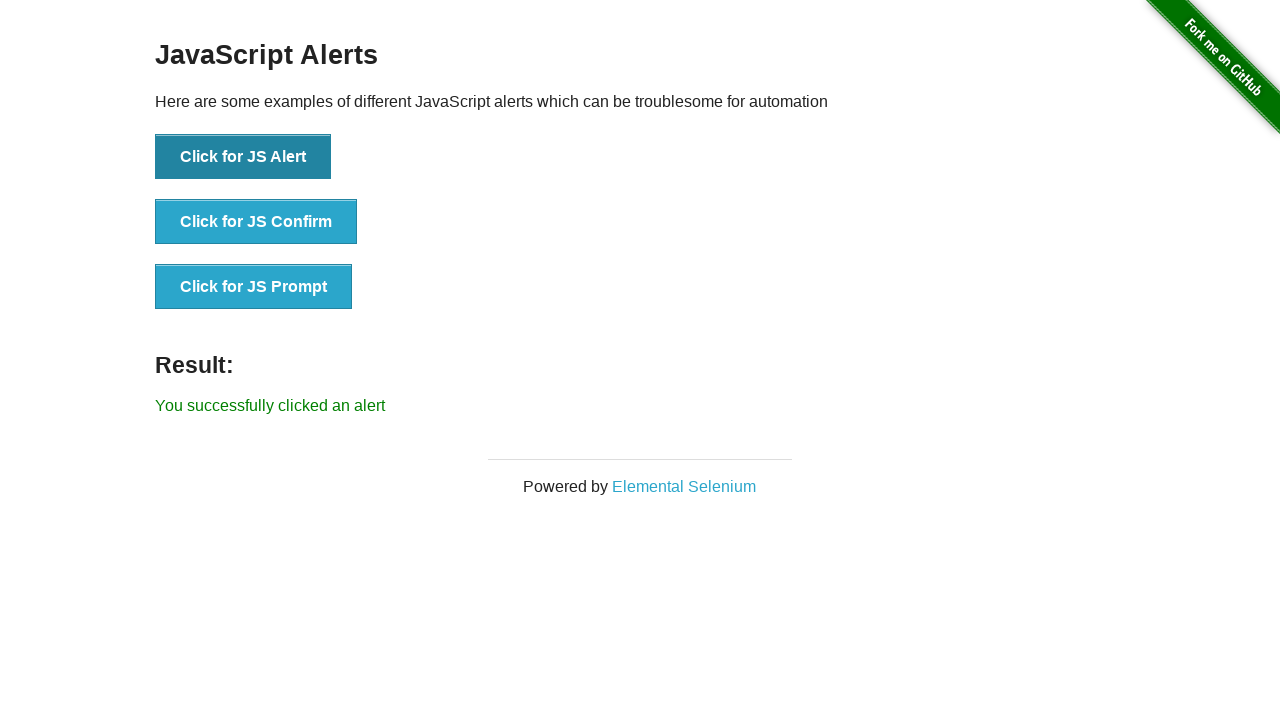

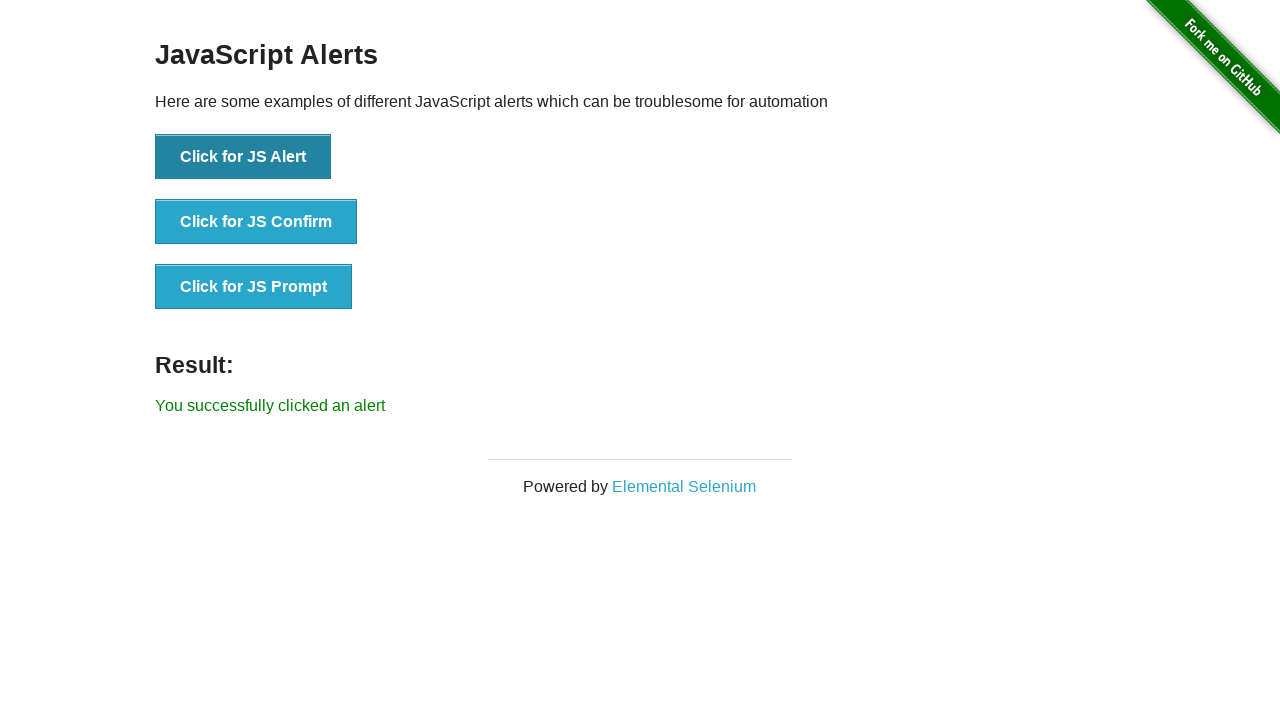